Tests the customer sorting functionality in a banking application by navigating to the customer tab and verifying that customers can be sorted by first name

Starting URL: https://www.globalsqa.com/angularJs-protractor/BankingProject/#/manager

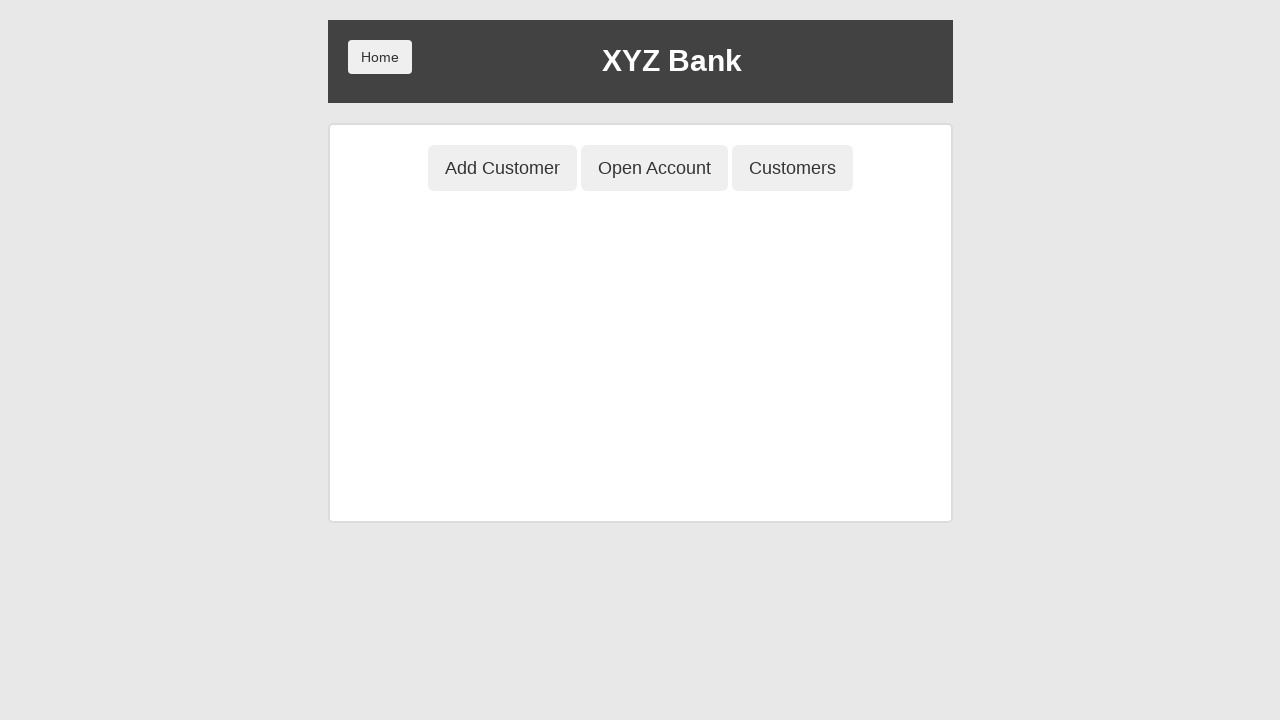

Clicked on Customers tab to navigate to customer management at (792, 168) on button:has-text('Customers')
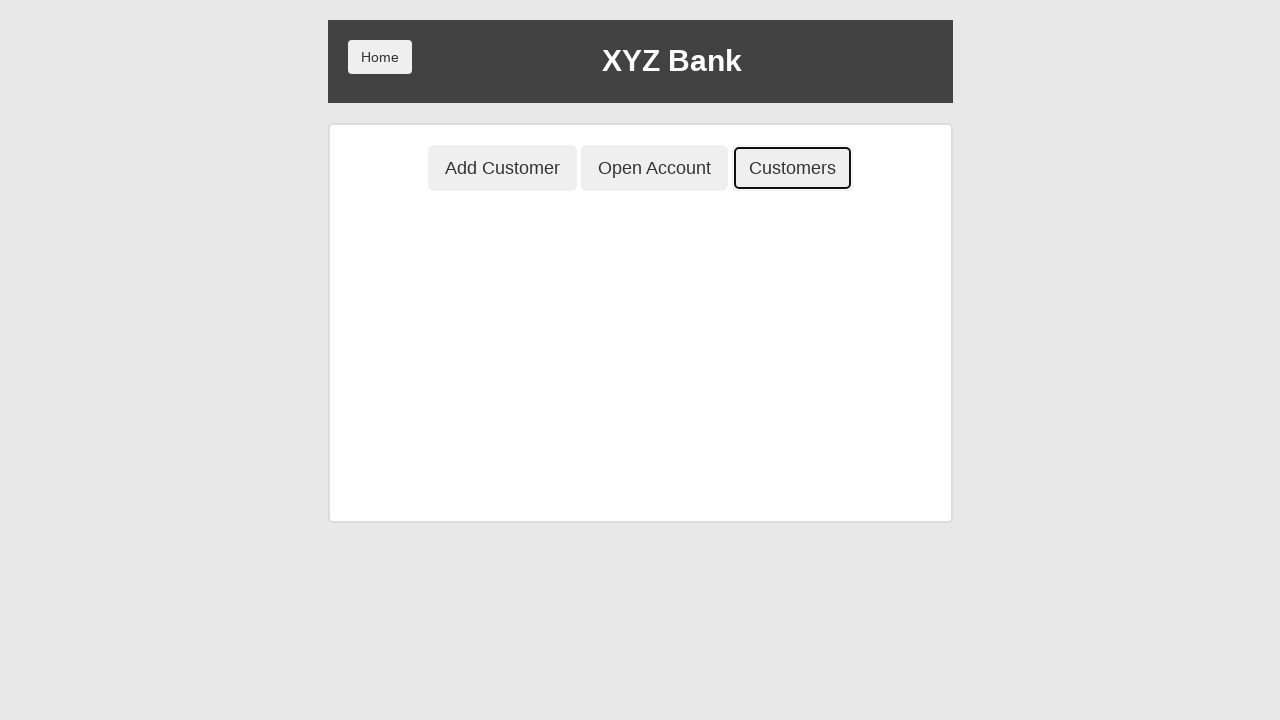

Clicked on First Name column header to sort customers by first name at (394, 279) on a:has-text('First Name')
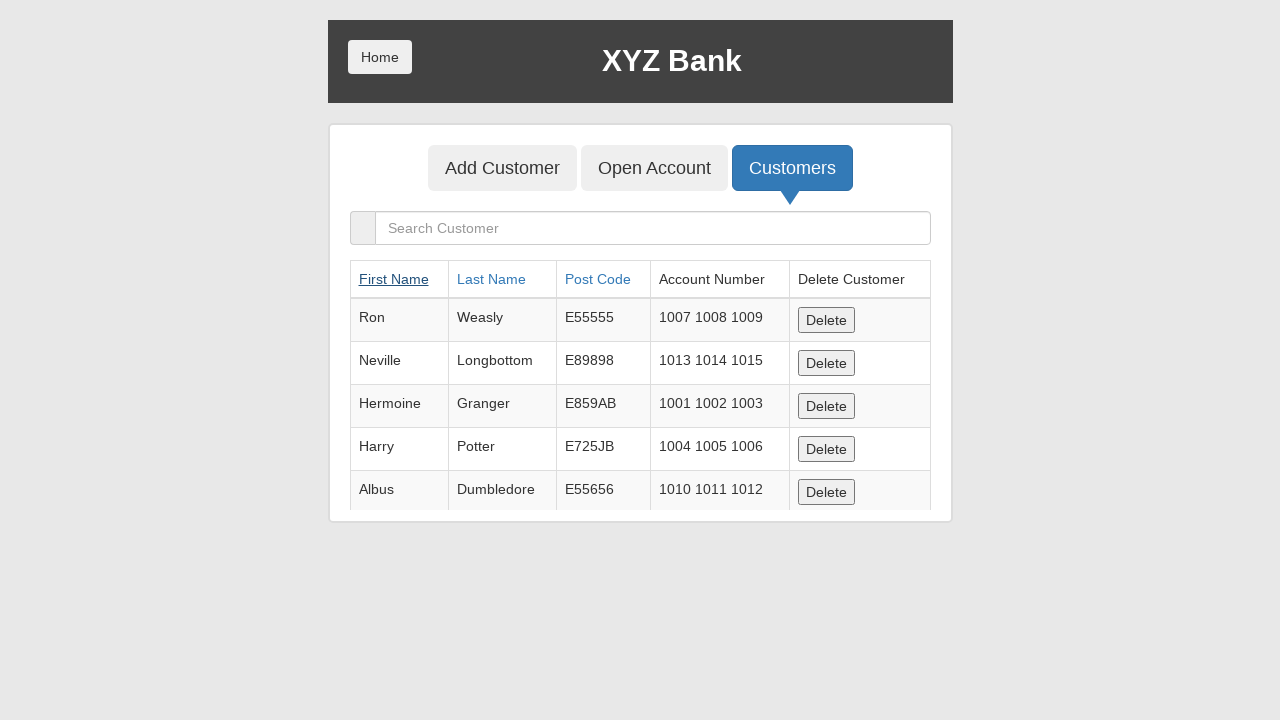

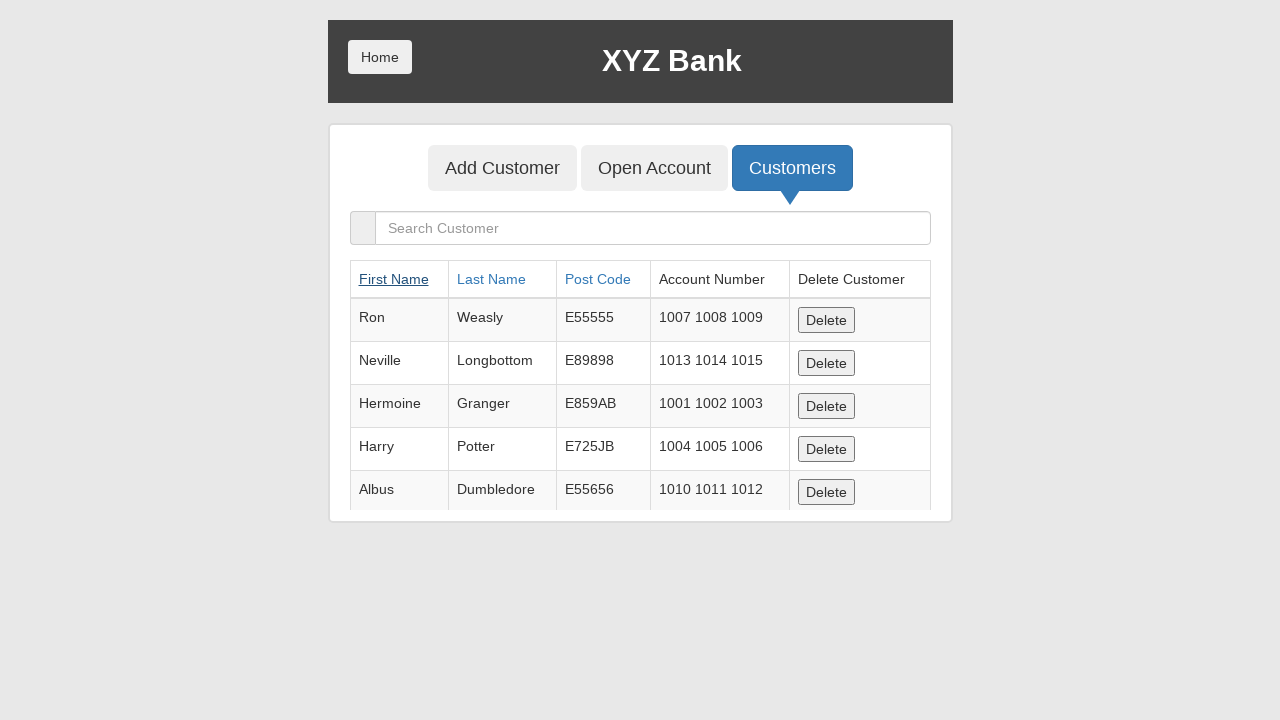